Tests that clicking the Get Started link navigates to the Playwright Python documentation intro page

Starting URL: https://playwright.dev/python

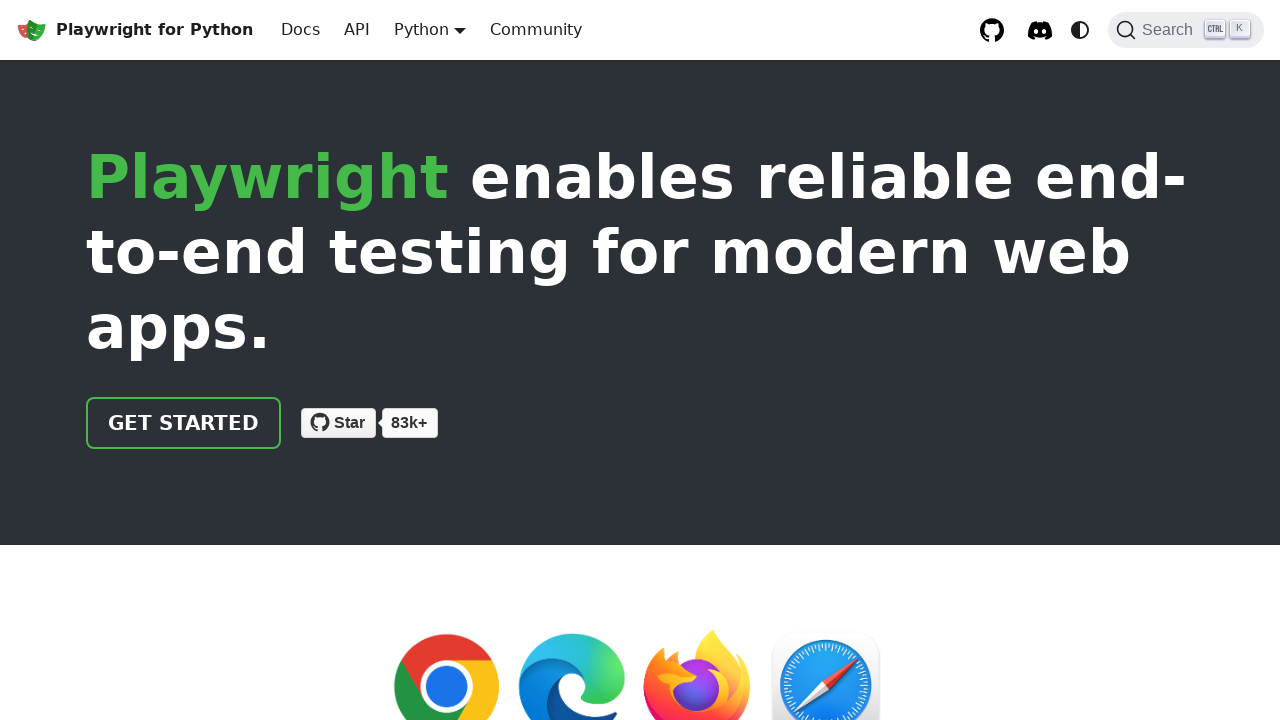

Located the GET STARTED link
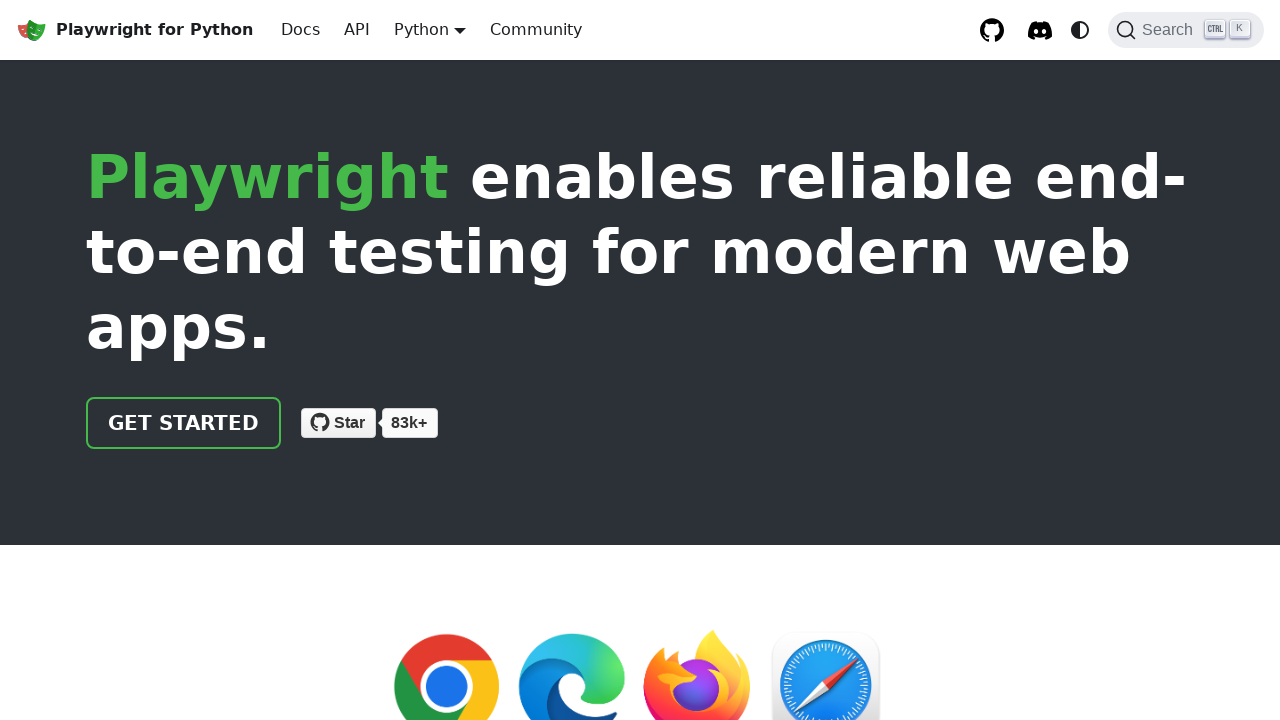

Clicked the GET STARTED link at (184, 423) on internal:role=link[name="GET STARTED"i]
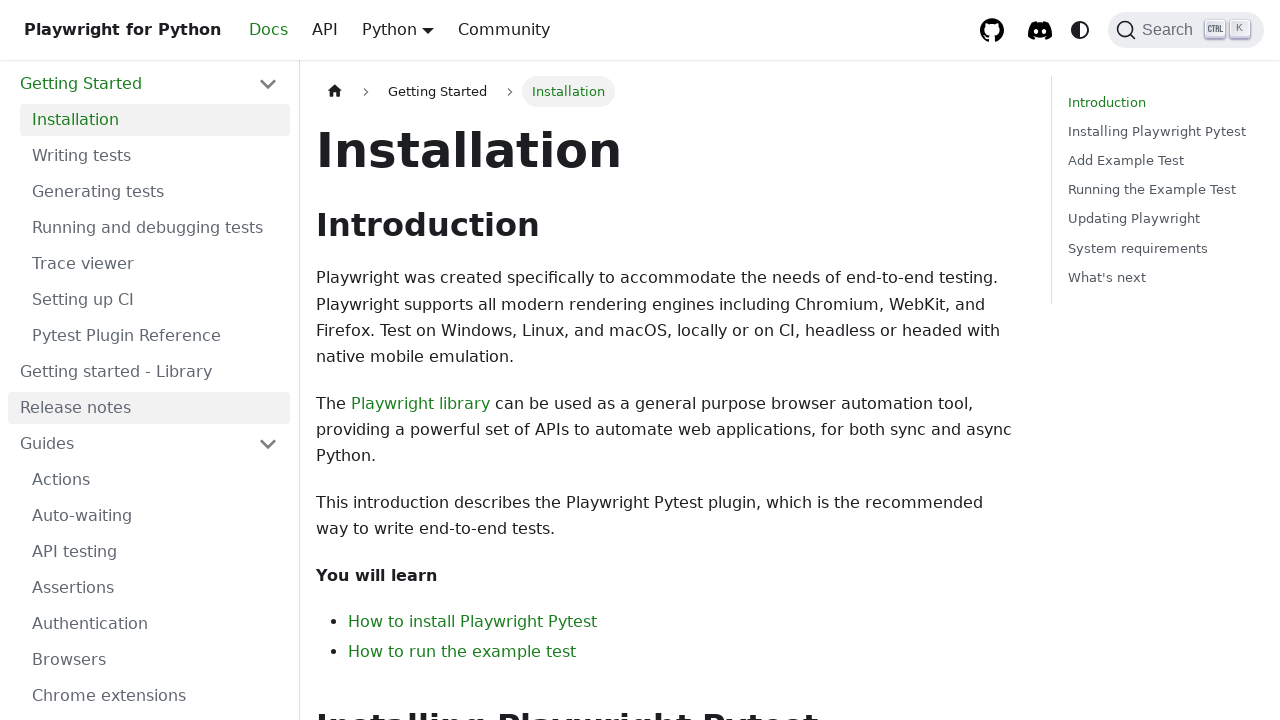

Verified navigation to Playwright Python documentation intro page
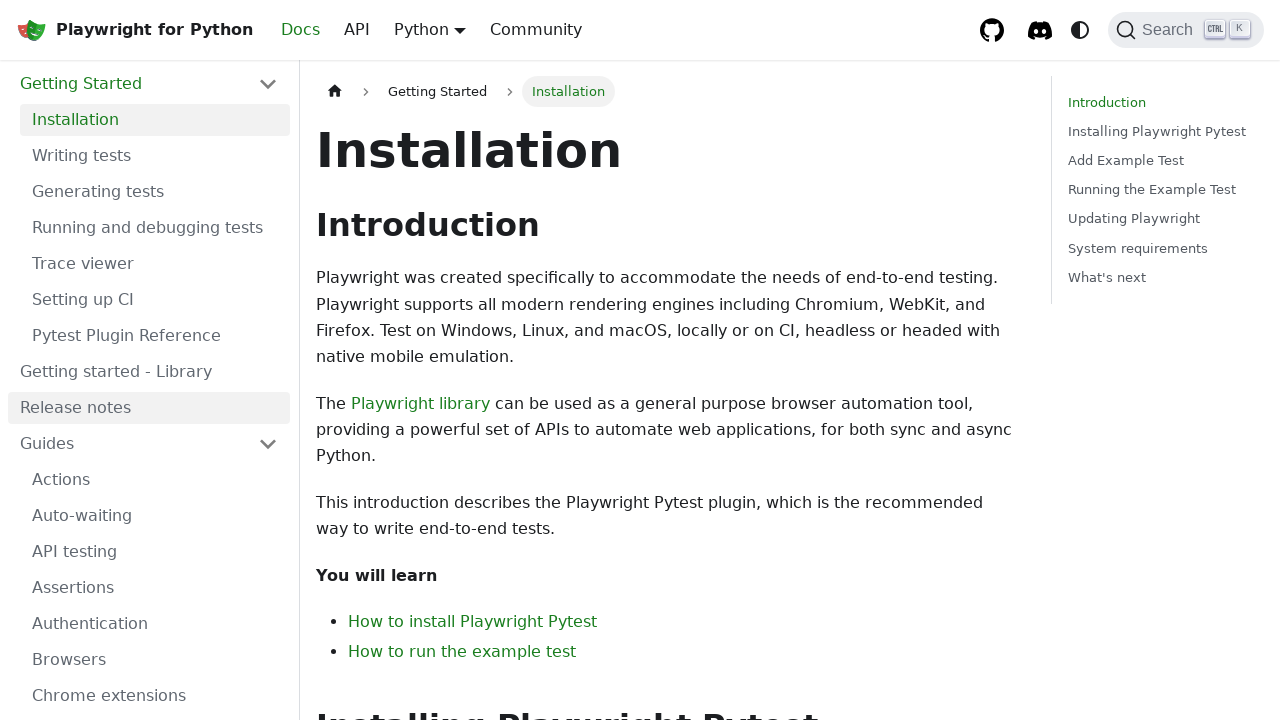

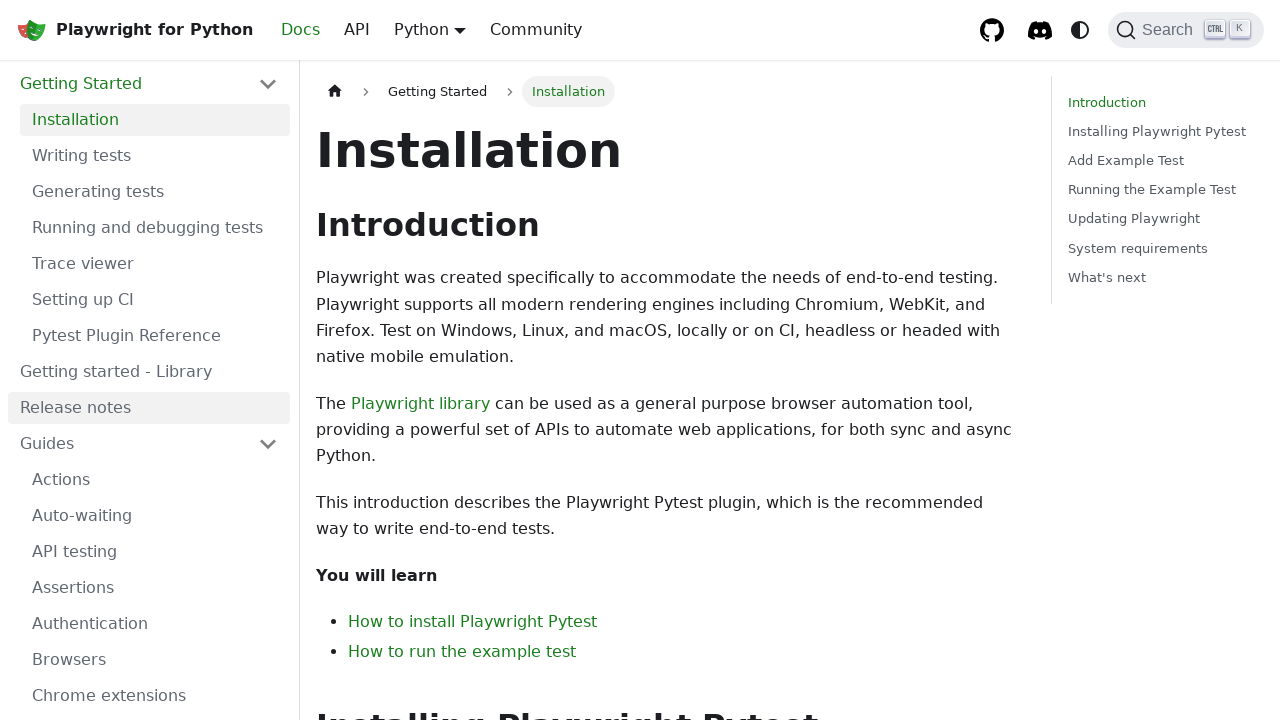